Tests file upload functionality by uploading an image file to a form and clicking the submit button

Starting URL: https://erikdark.github.io/QA_autotests_11/

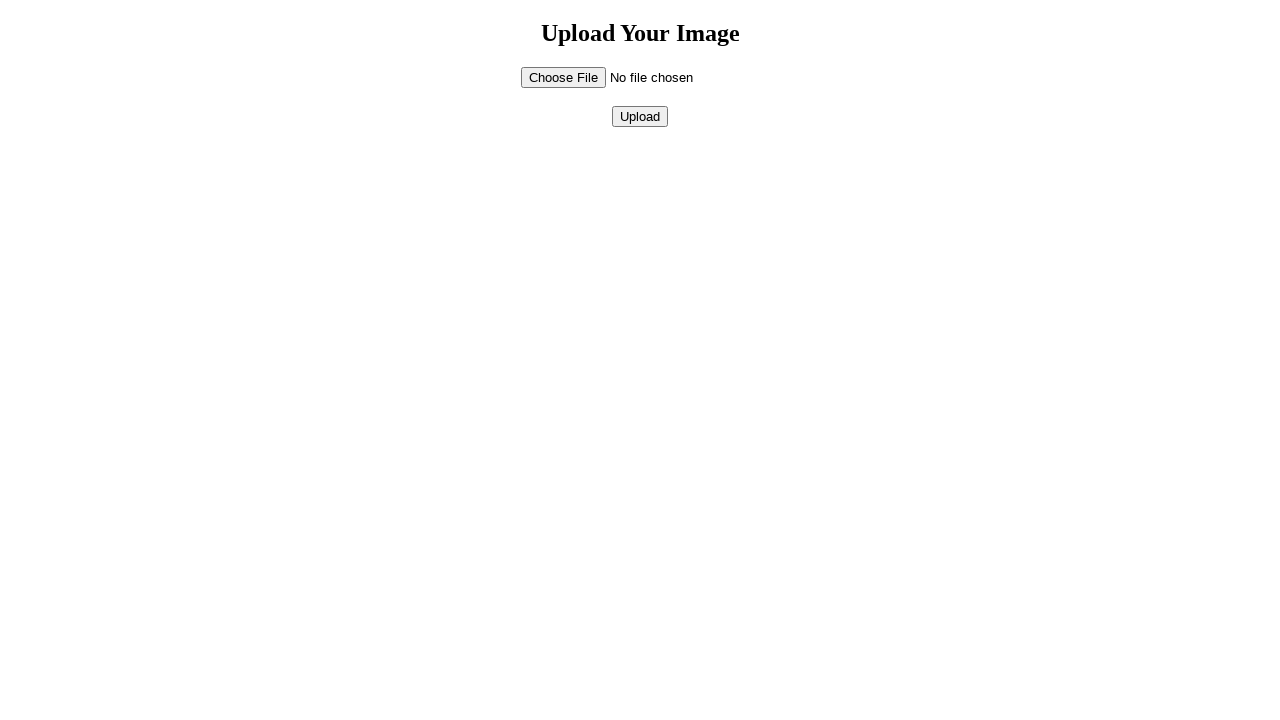

Uploaded test image file to file input field
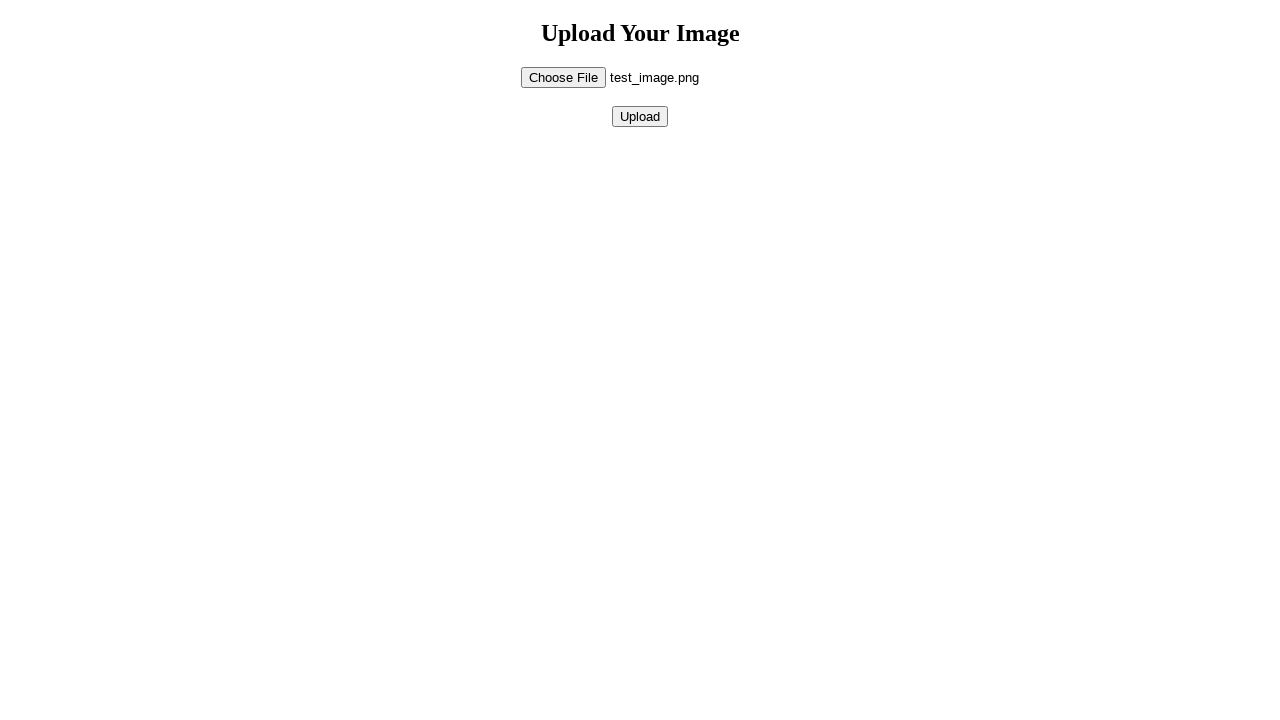

Clicked submit button to upload file at (640, 116) on [type='submit']
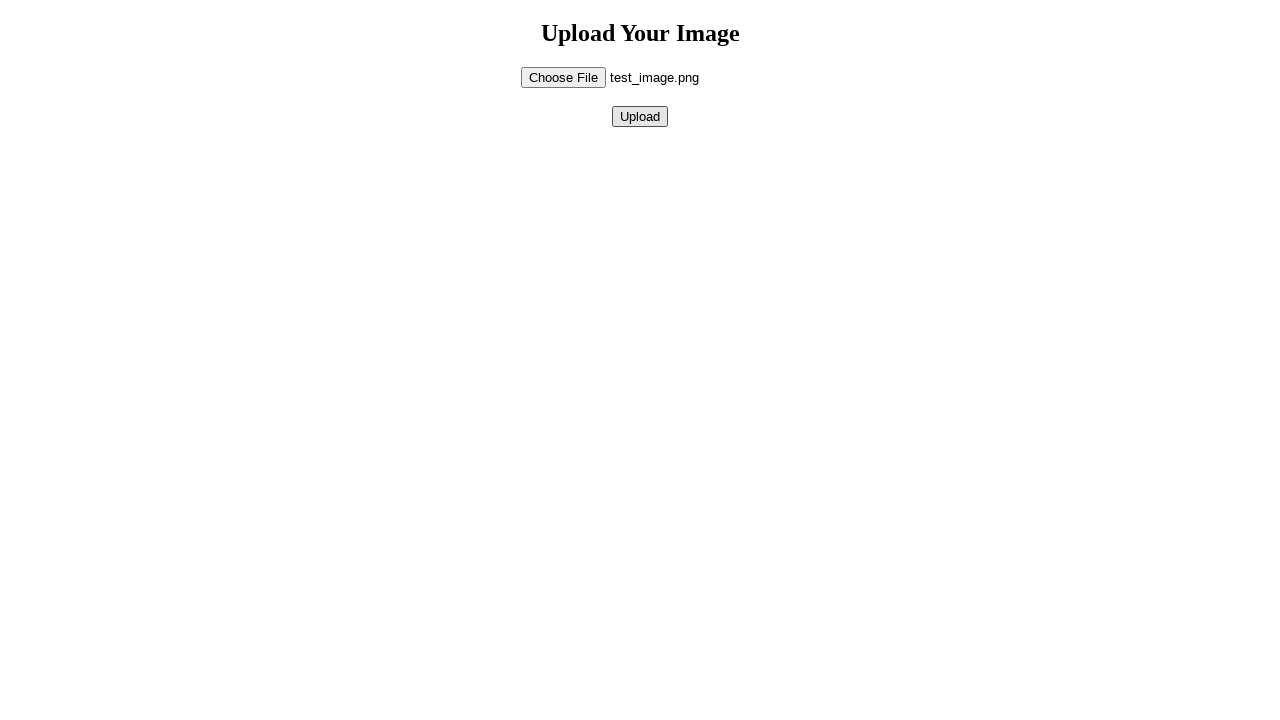

Waited 2 seconds for form submission to complete
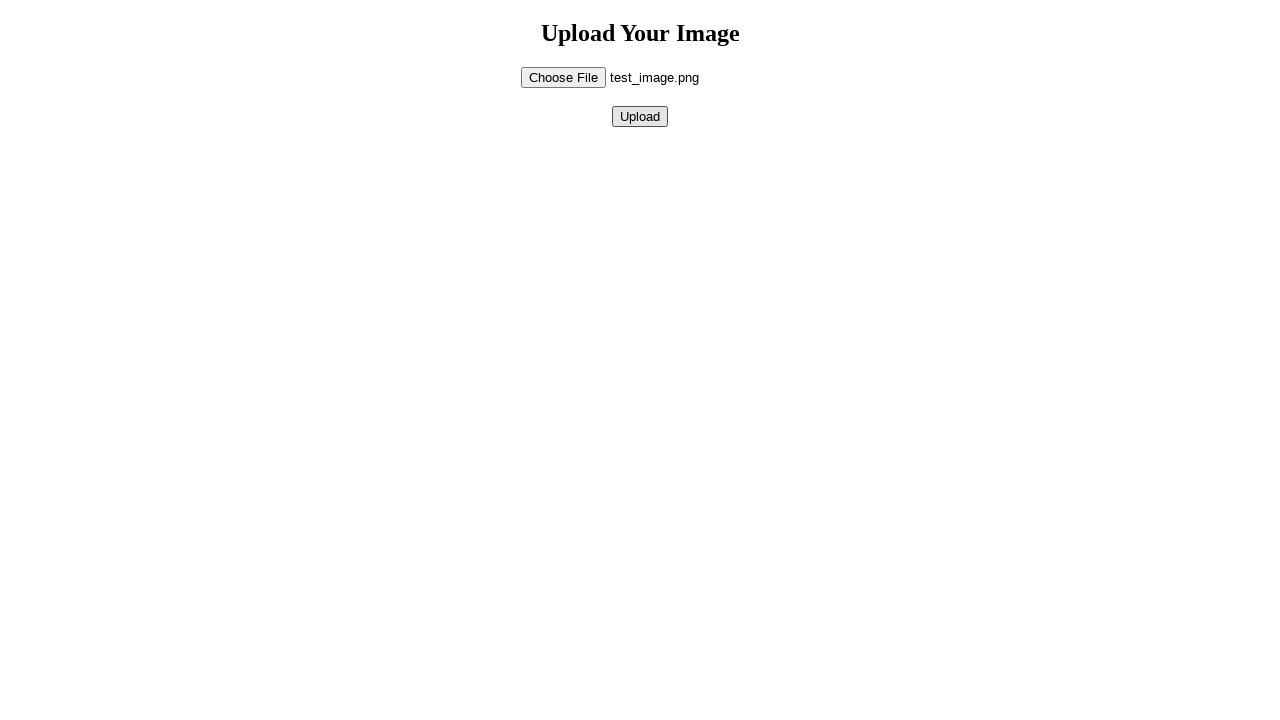

Cleaned up temporary test image file
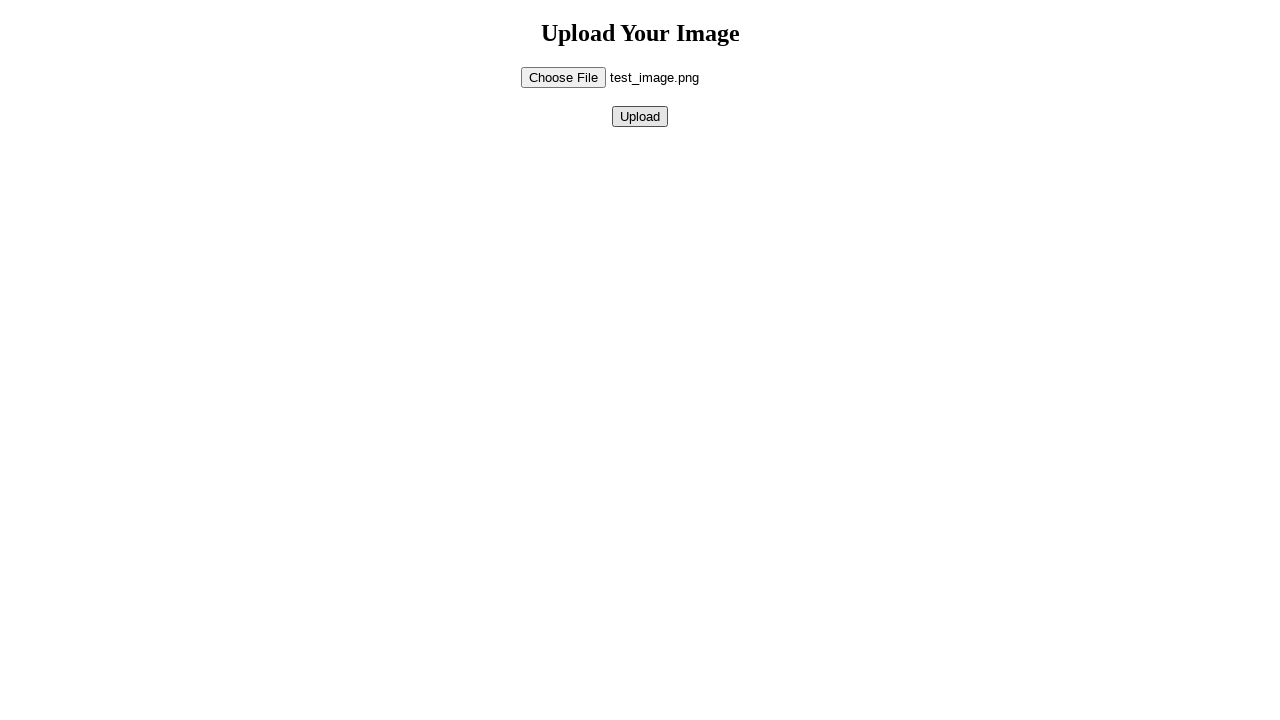

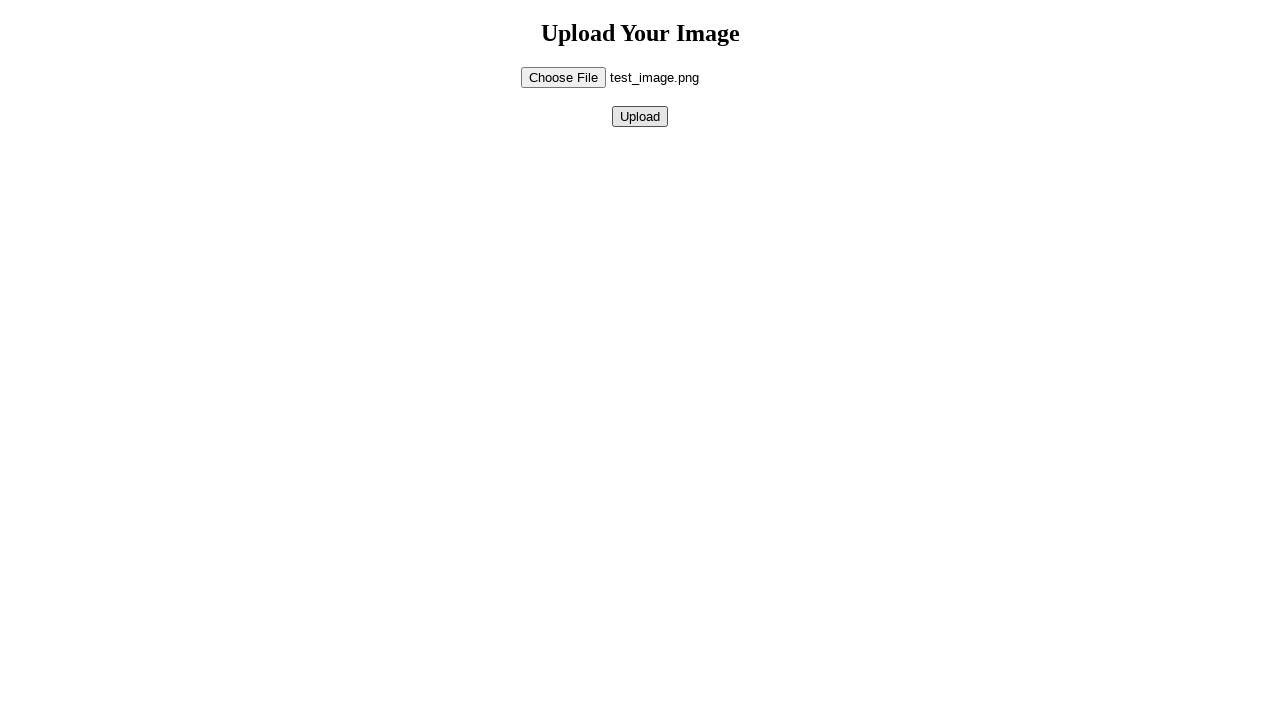